Tests dynamic loading functionality where a hidden element becomes visible after clicking a start button and waiting for the loading bar to complete.

Starting URL: https://the-internet.herokuapp.com/dynamic_loading/1

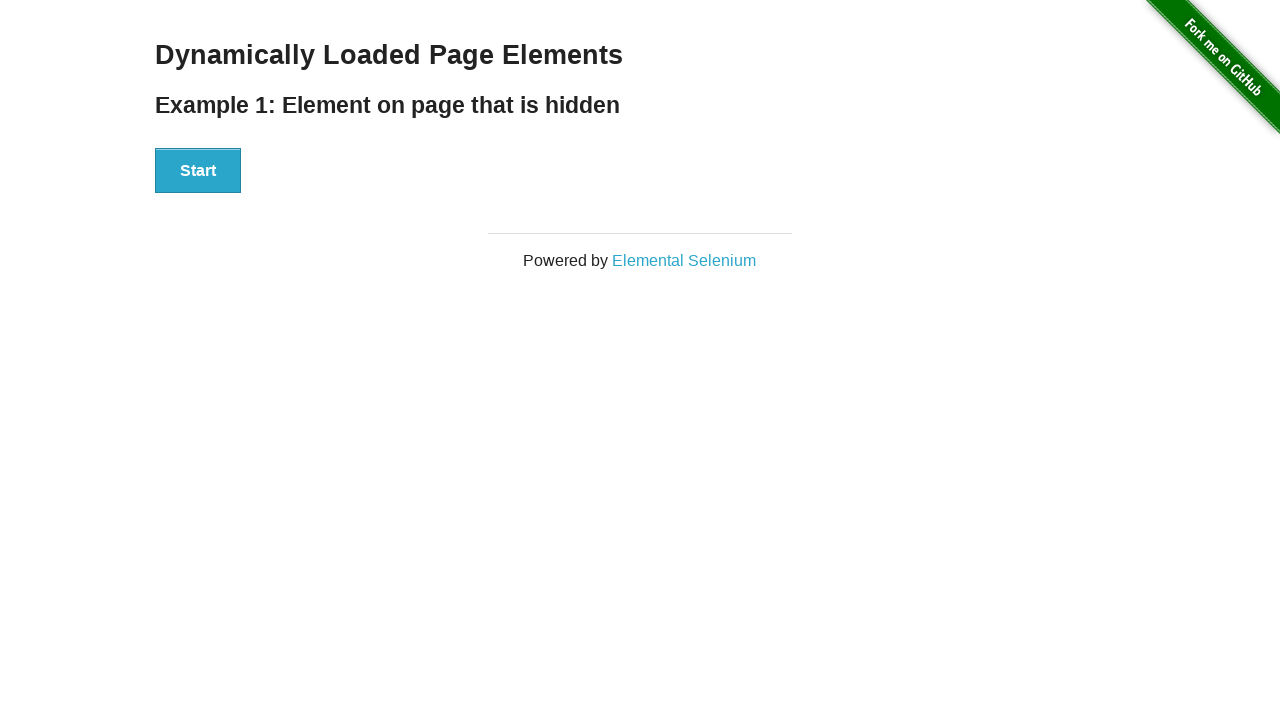

Navigated to dynamic loading example 1 page
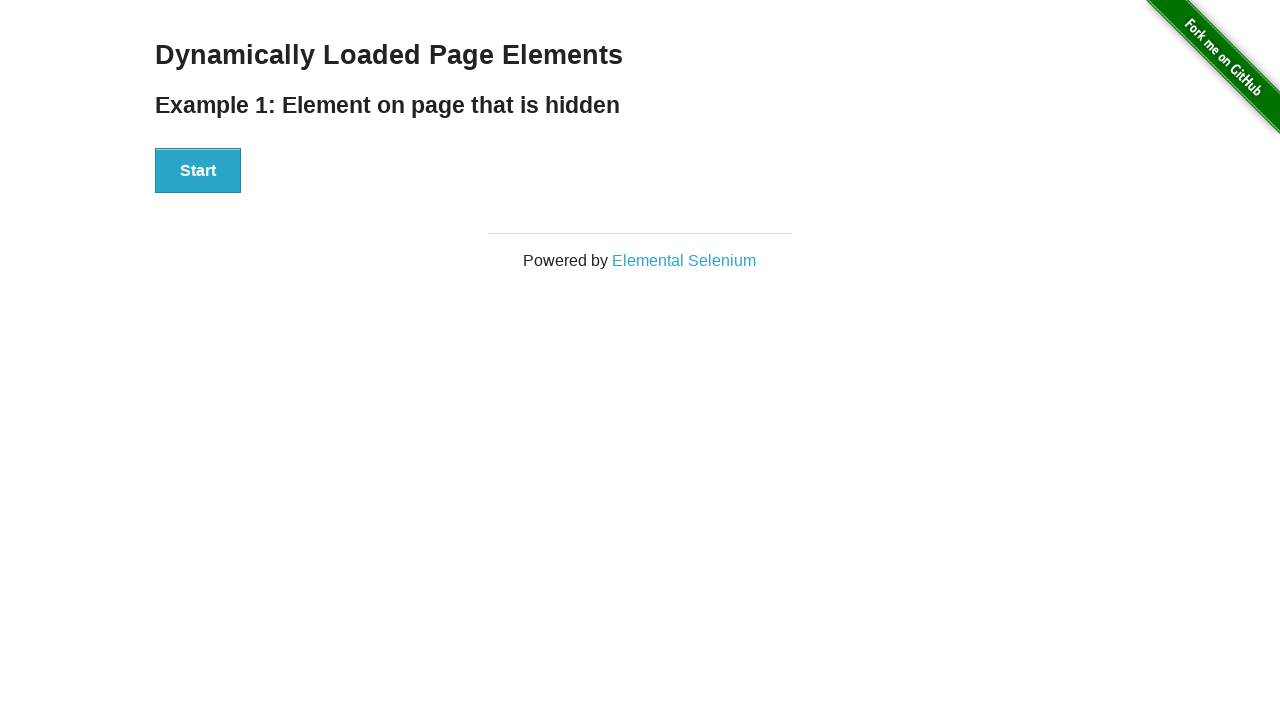

Clicked the Start button to initiate dynamic loading at (198, 171) on #start button
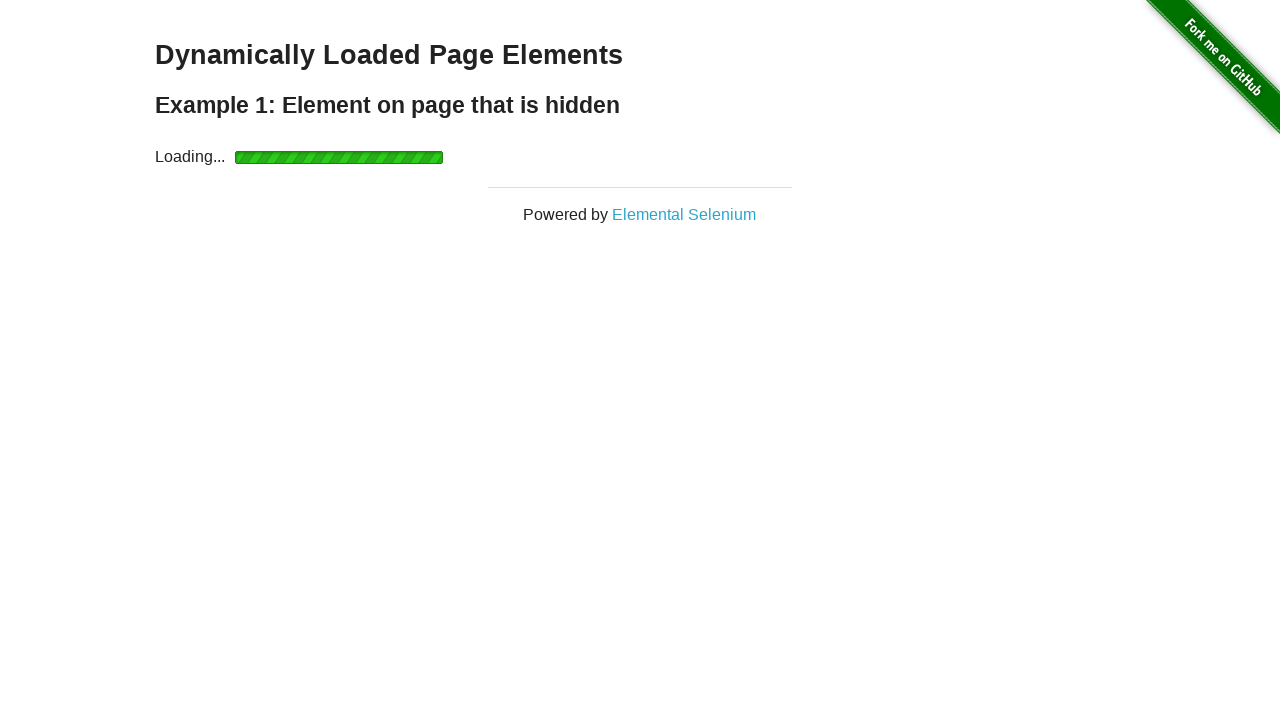

Waited for loading to complete and finish element became visible
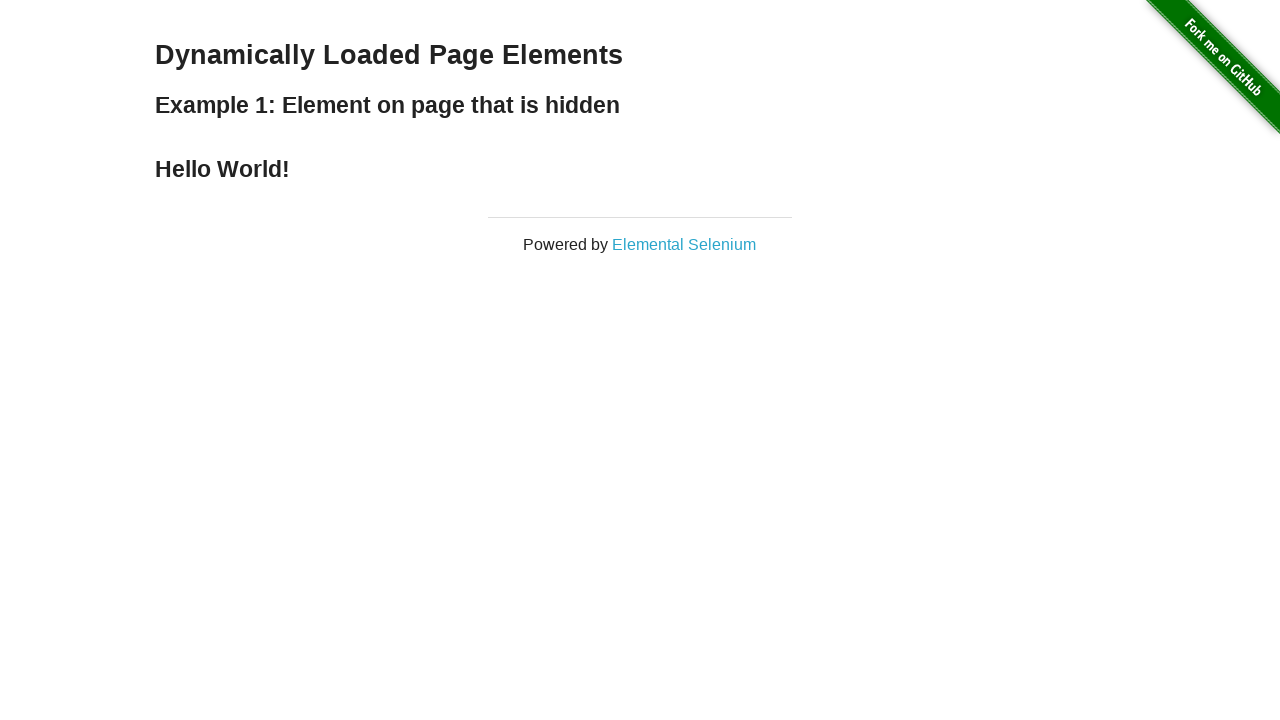

Verified that the finish element is visible on the page
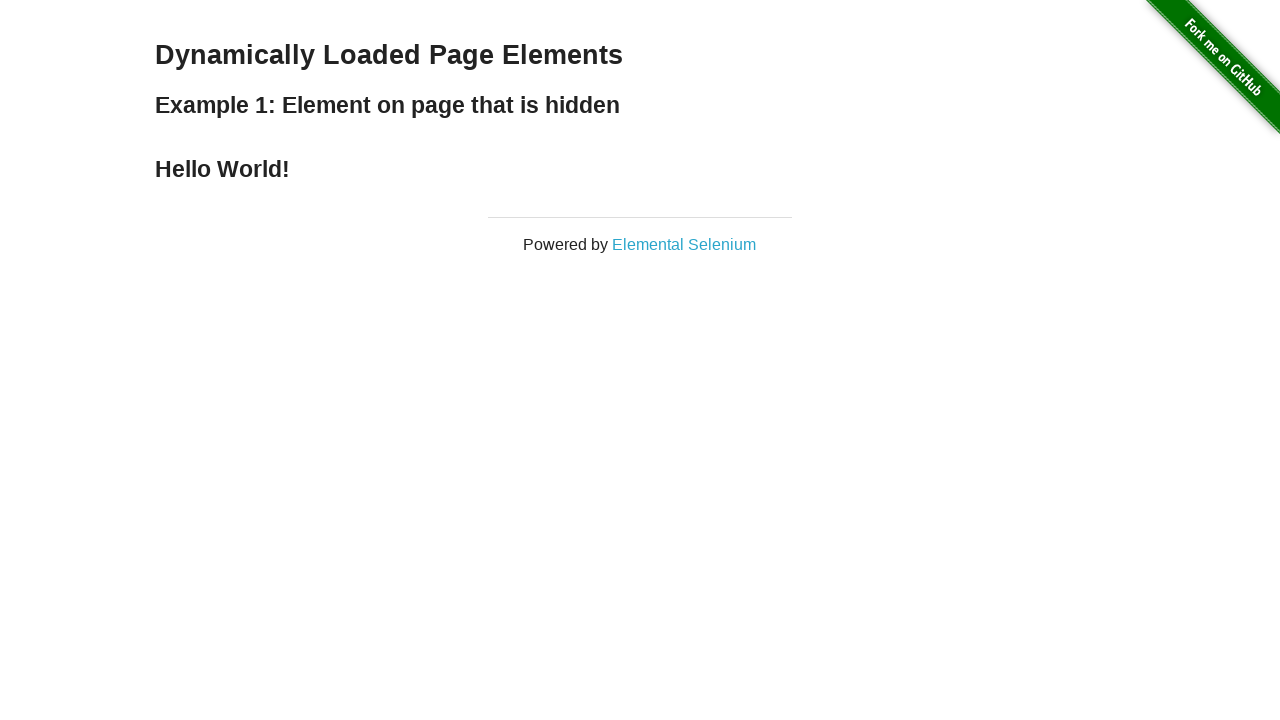

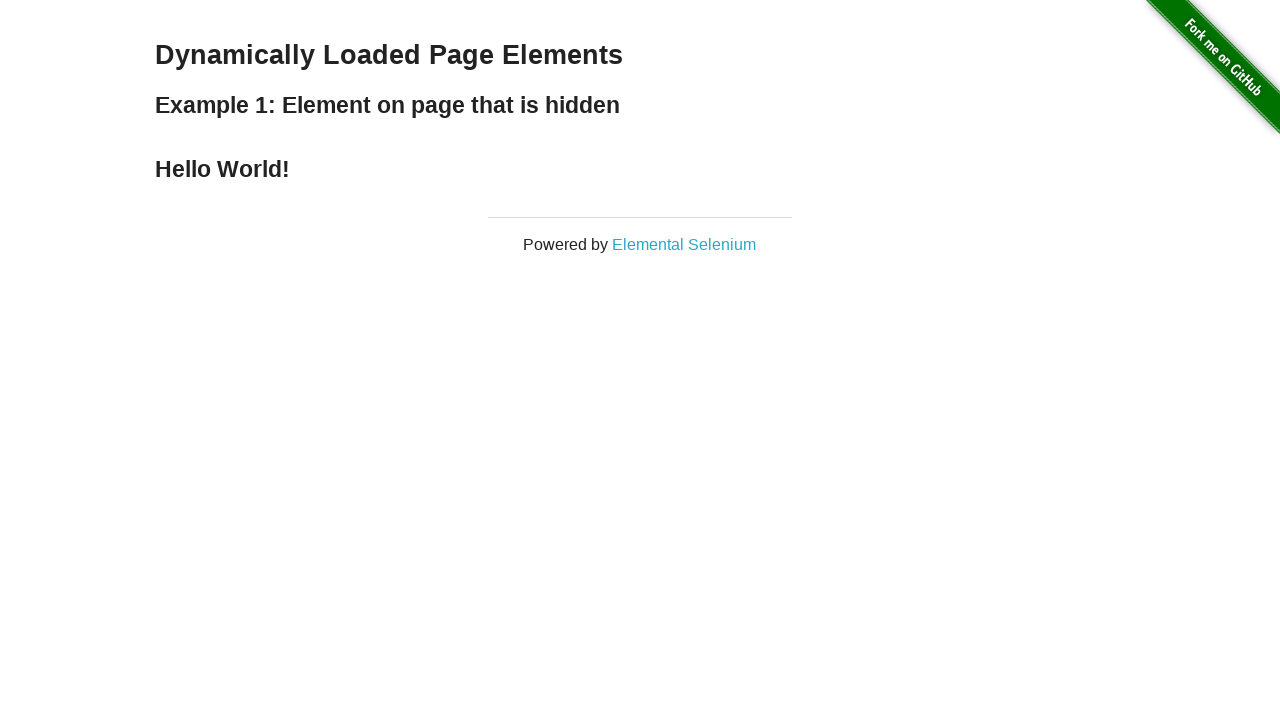